Tests the cart functionality on BStack demo site by adding a product to the cart and verifying the product name appears in the cart pane.

Starting URL: https://bstackdemo.com/

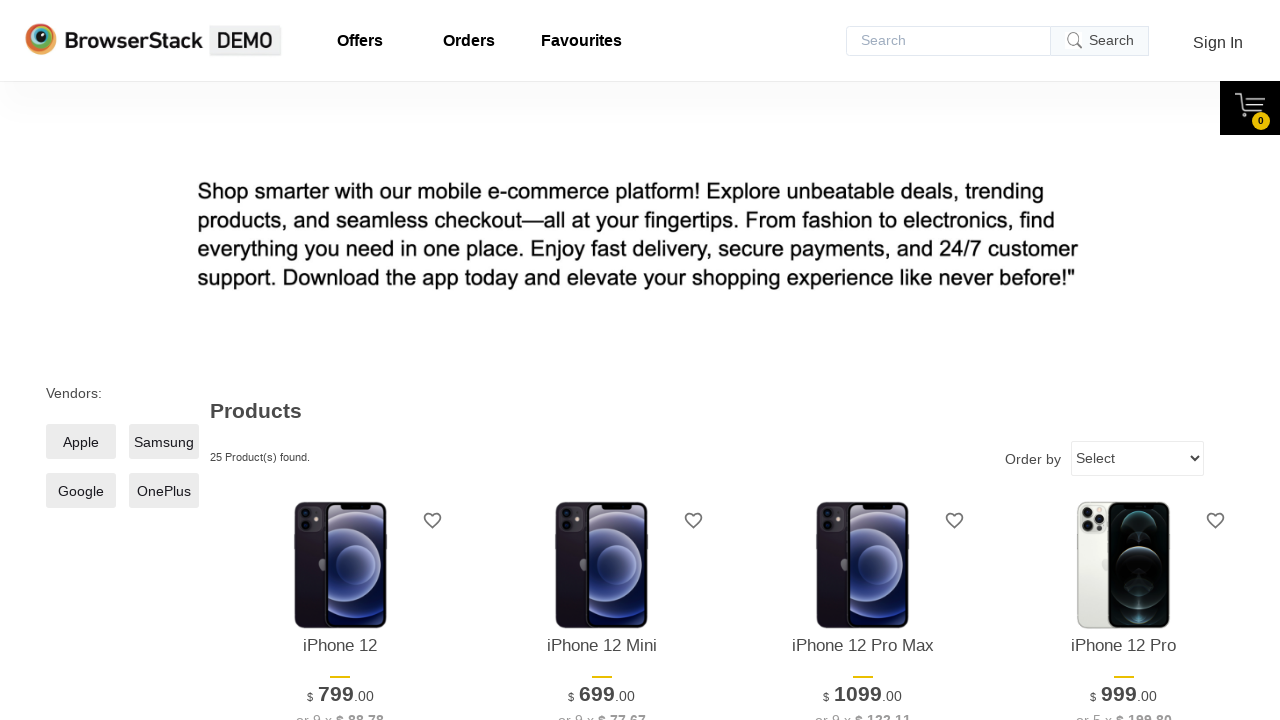

Waited for page to load with StackDemo title
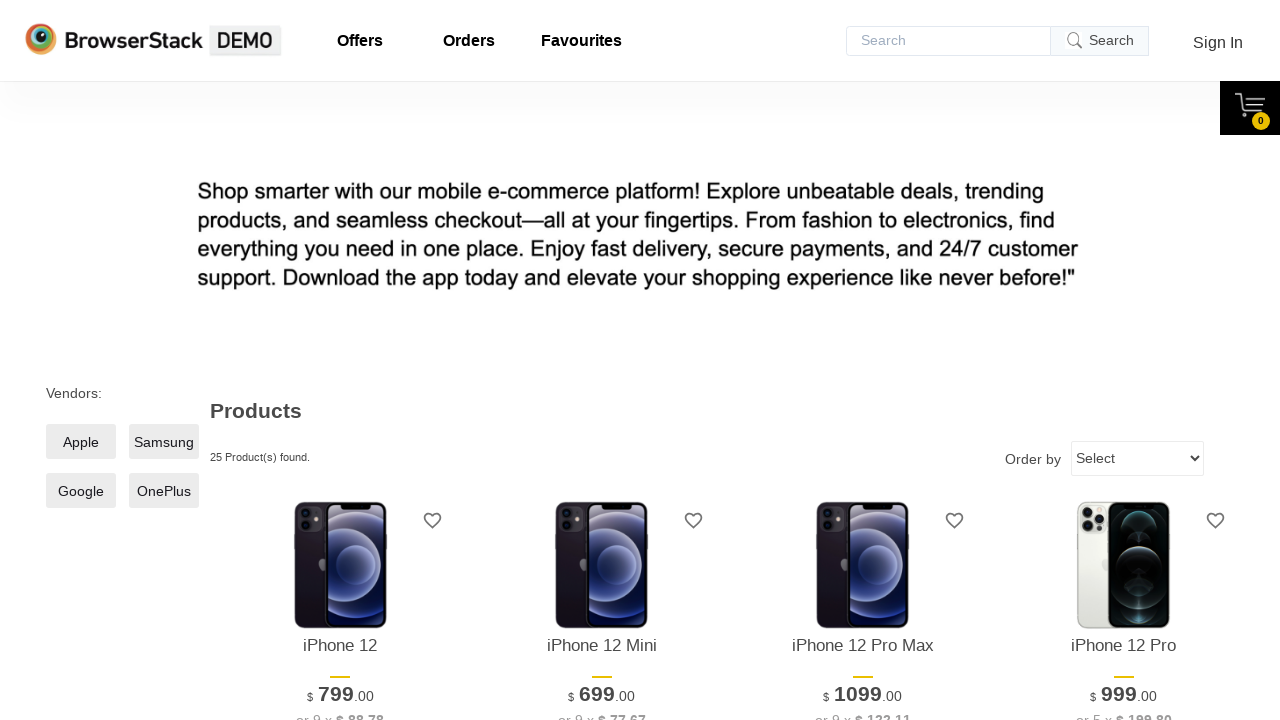

Retrieved product name from first product: iPhone 12
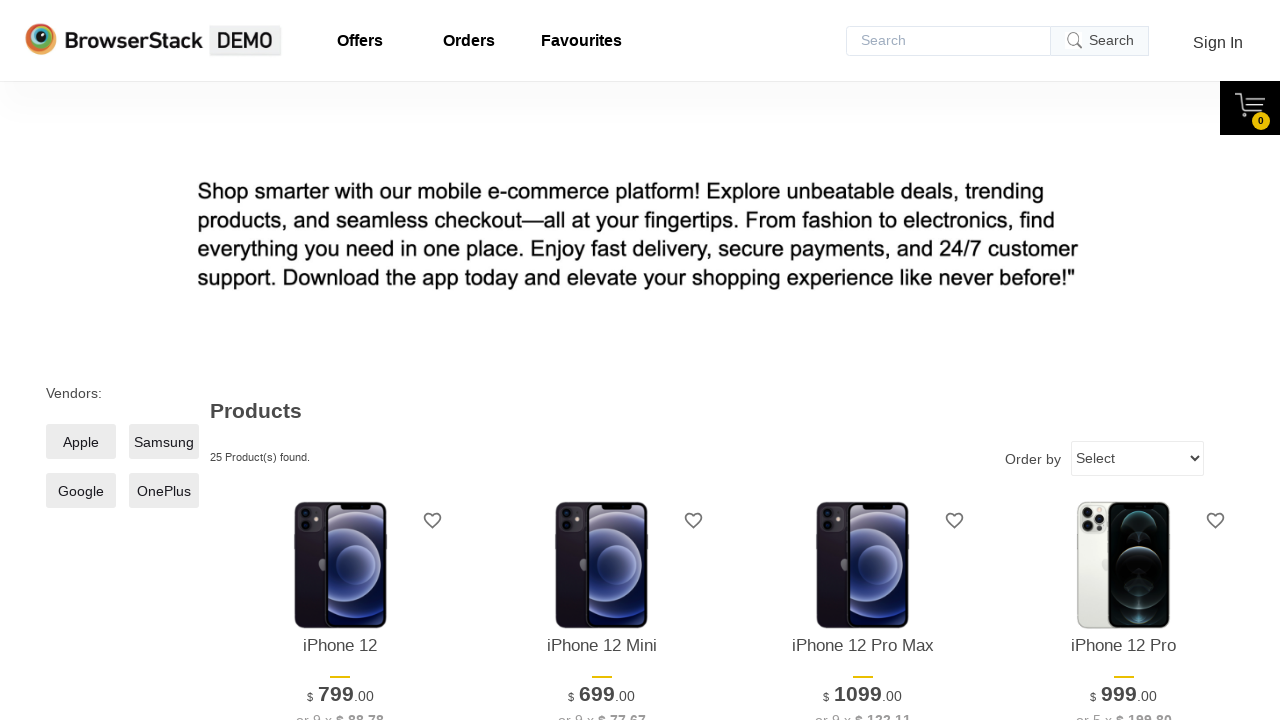

Clicked 'Add to cart' button for first product at (340, 361) on xpath=//*[@id="1"]/div[4]
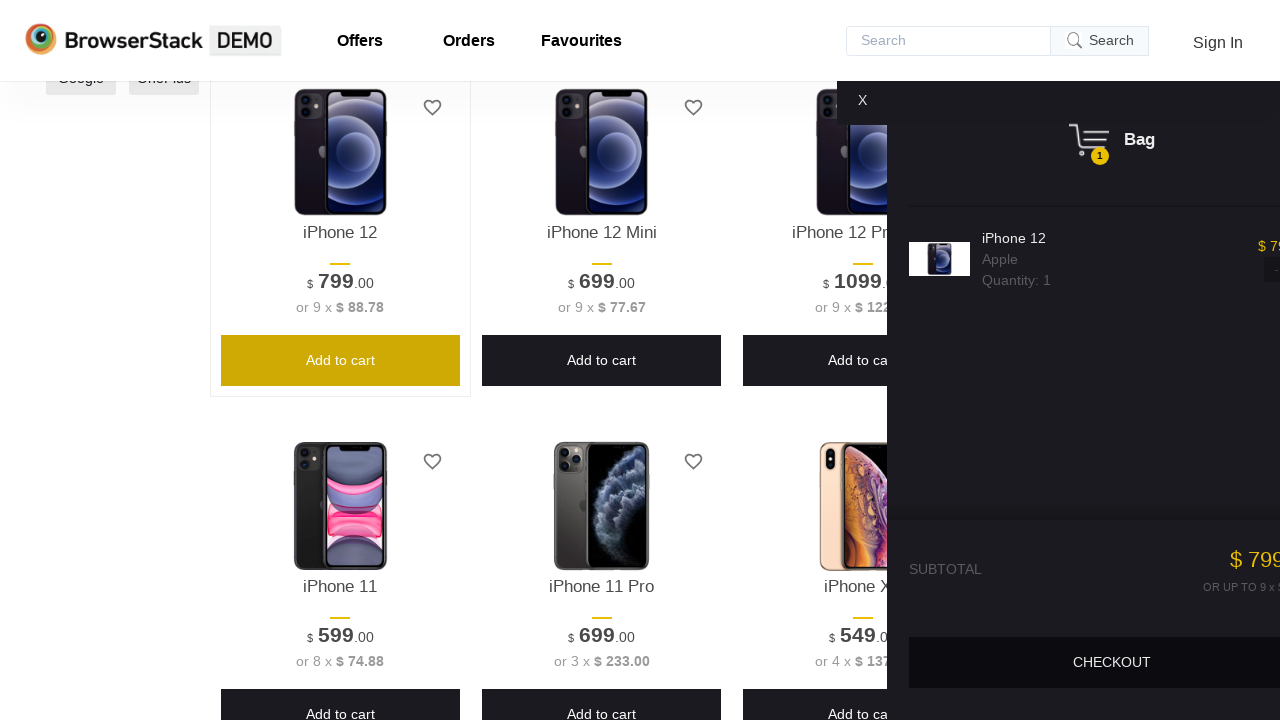

Cart pane appeared
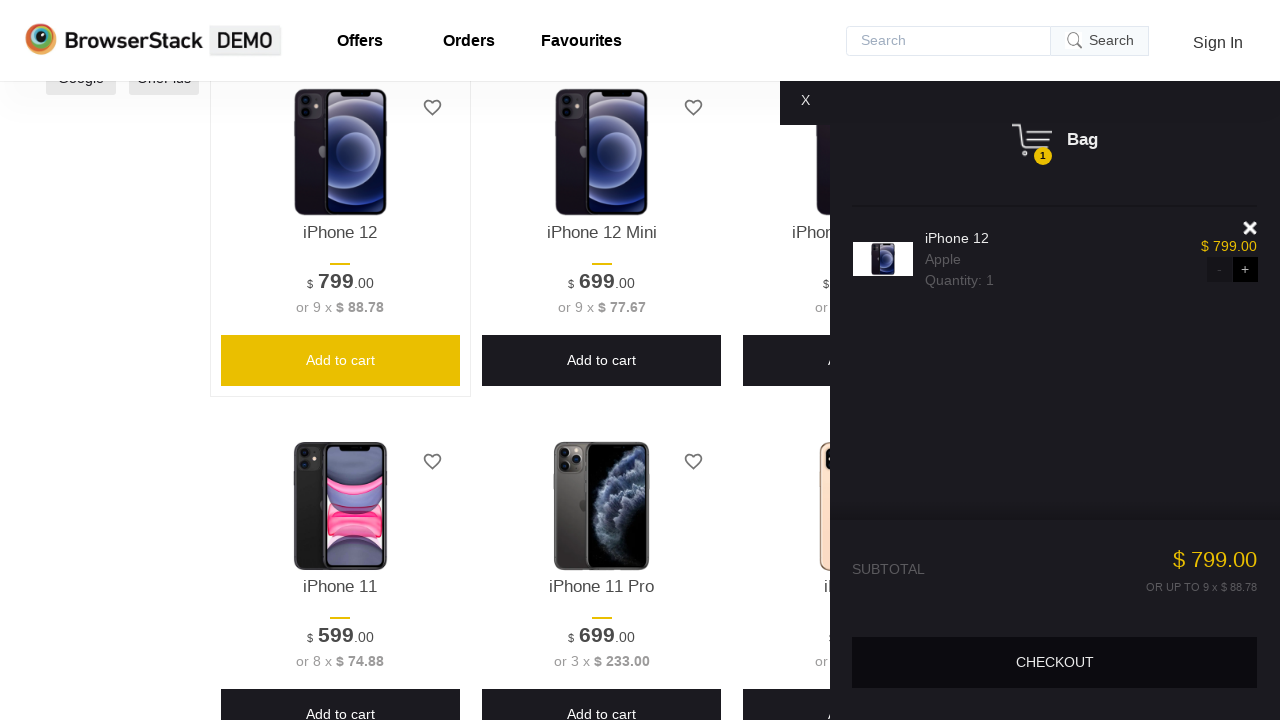

Retrieved product name from cart: iPhone 12
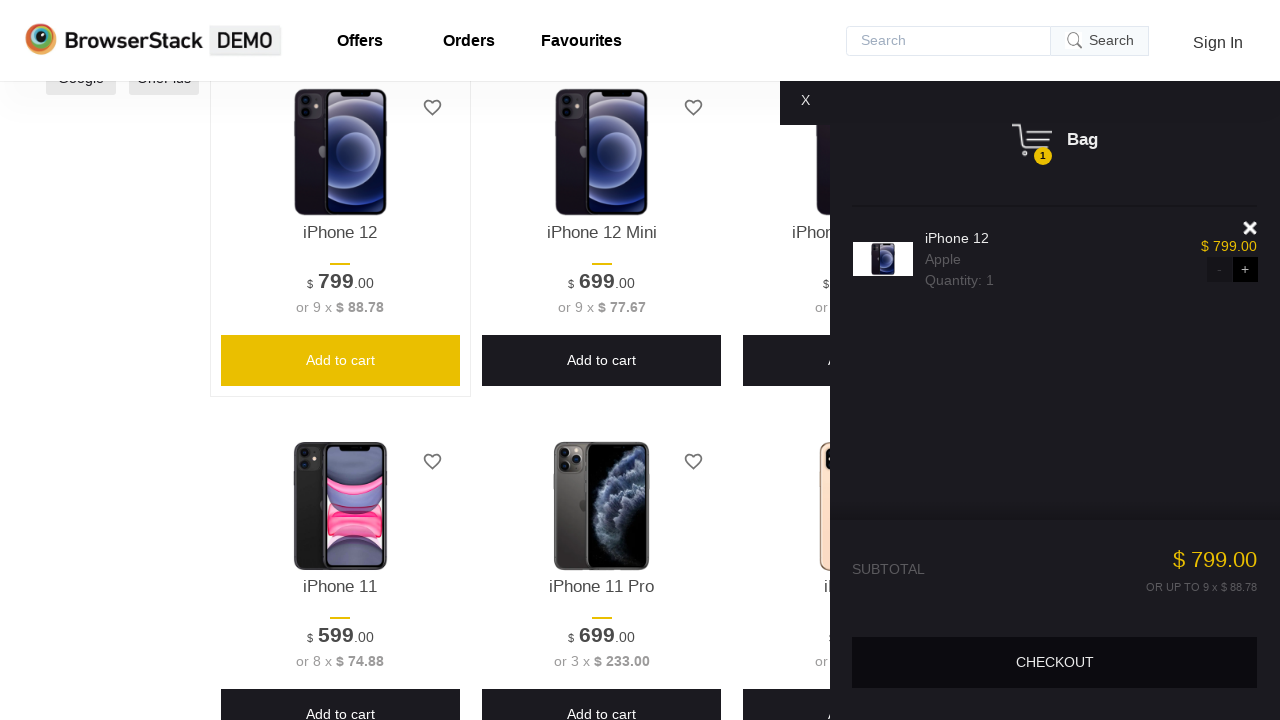

Verified product name in cart matches the added product
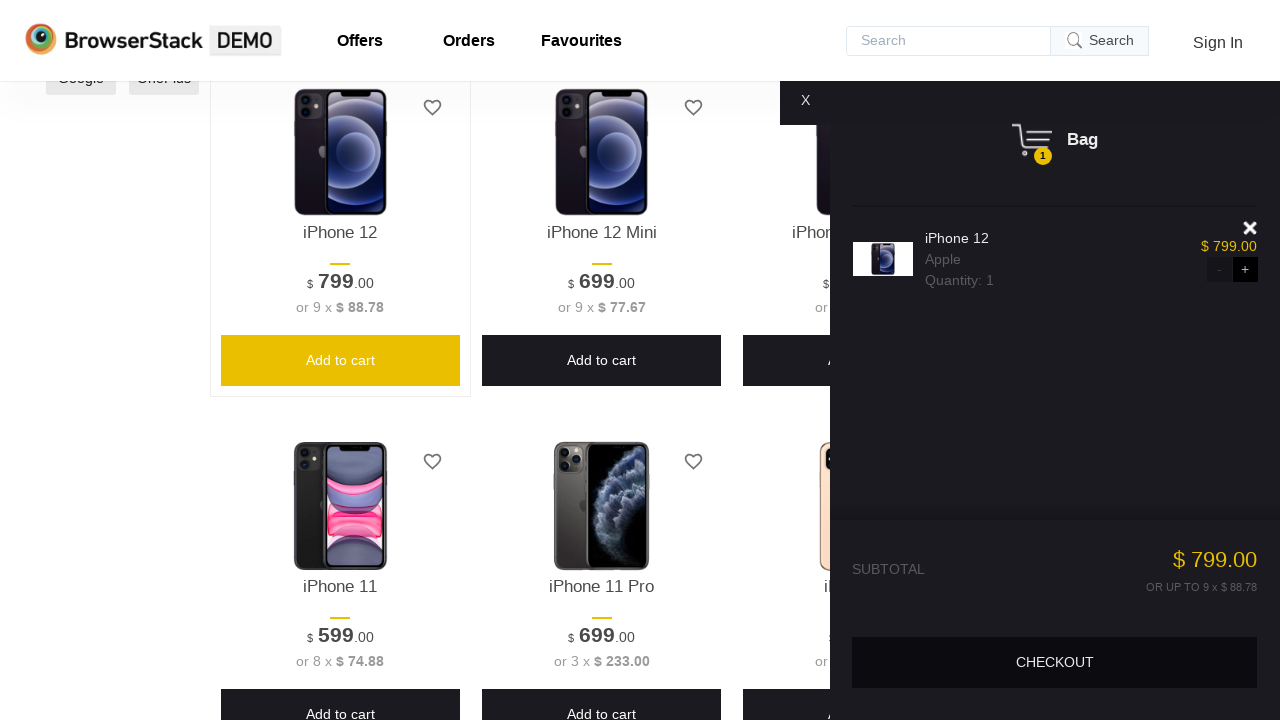

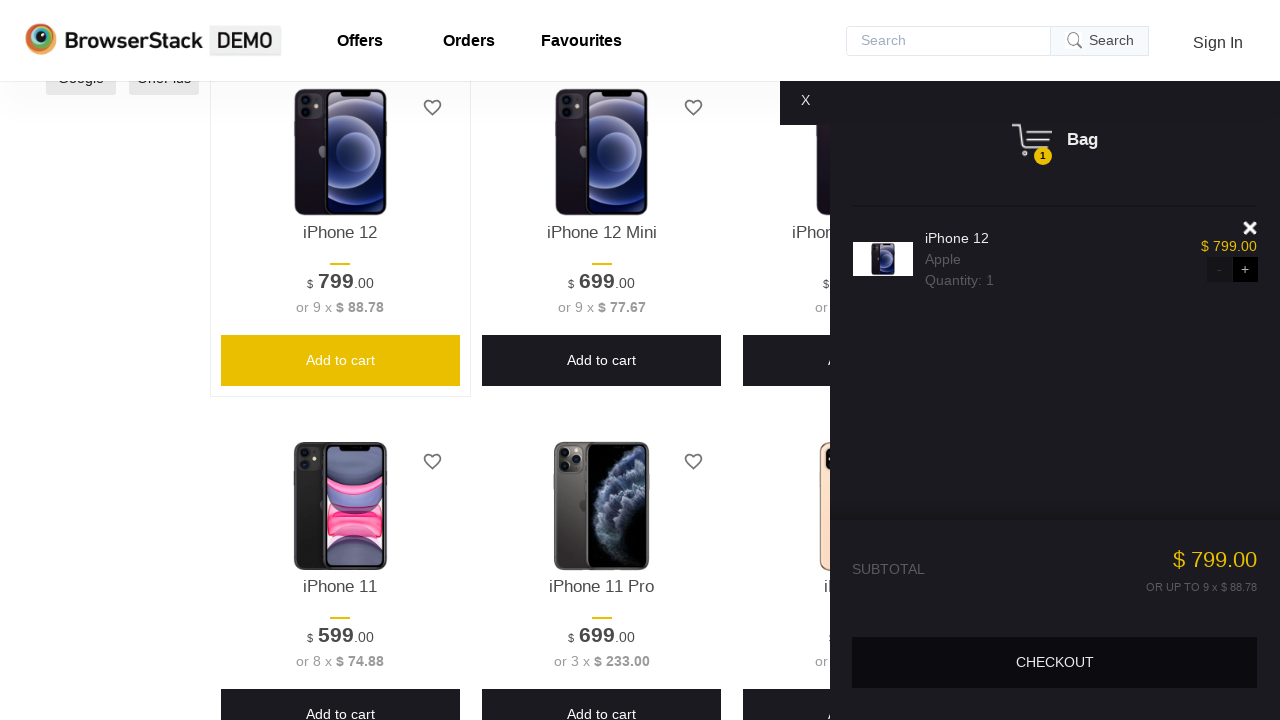